Tests the Reset functionality by setting cookies to true, clicking Reset, and verifying all cat listings are restored

Starting URL: https://cs1632.appspot.com/

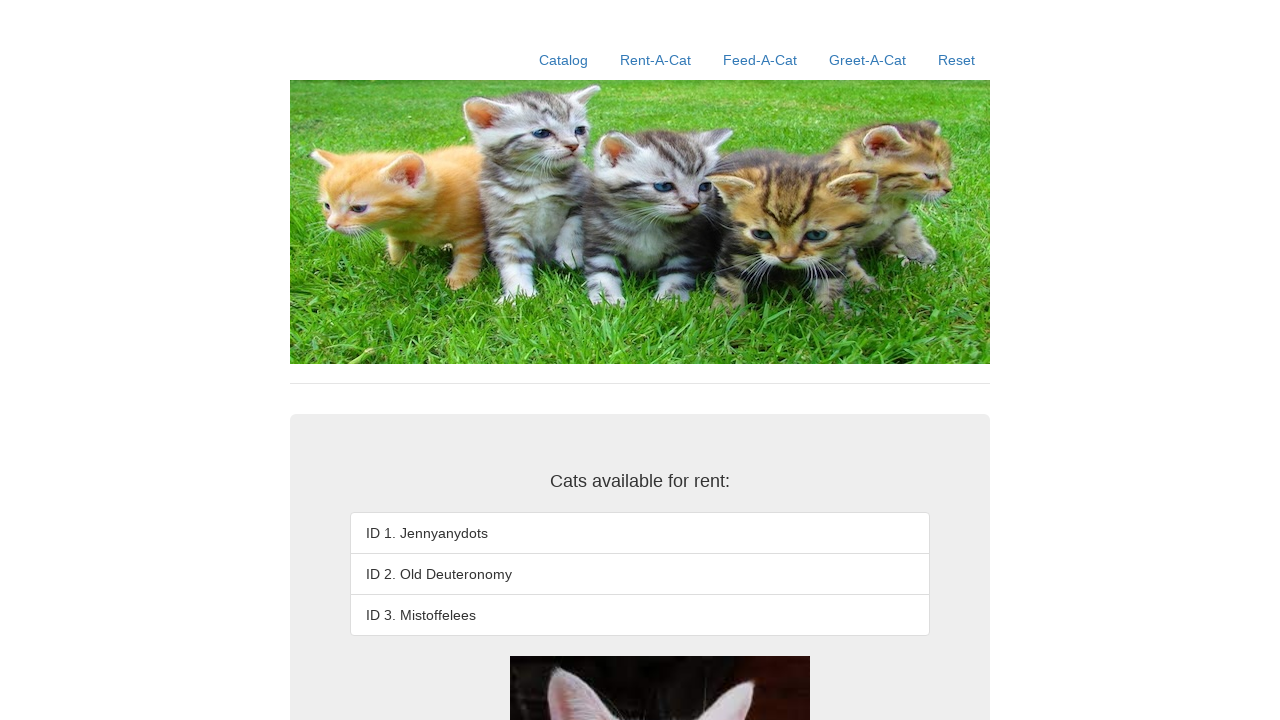

Set all cat cookies to false (initial state)
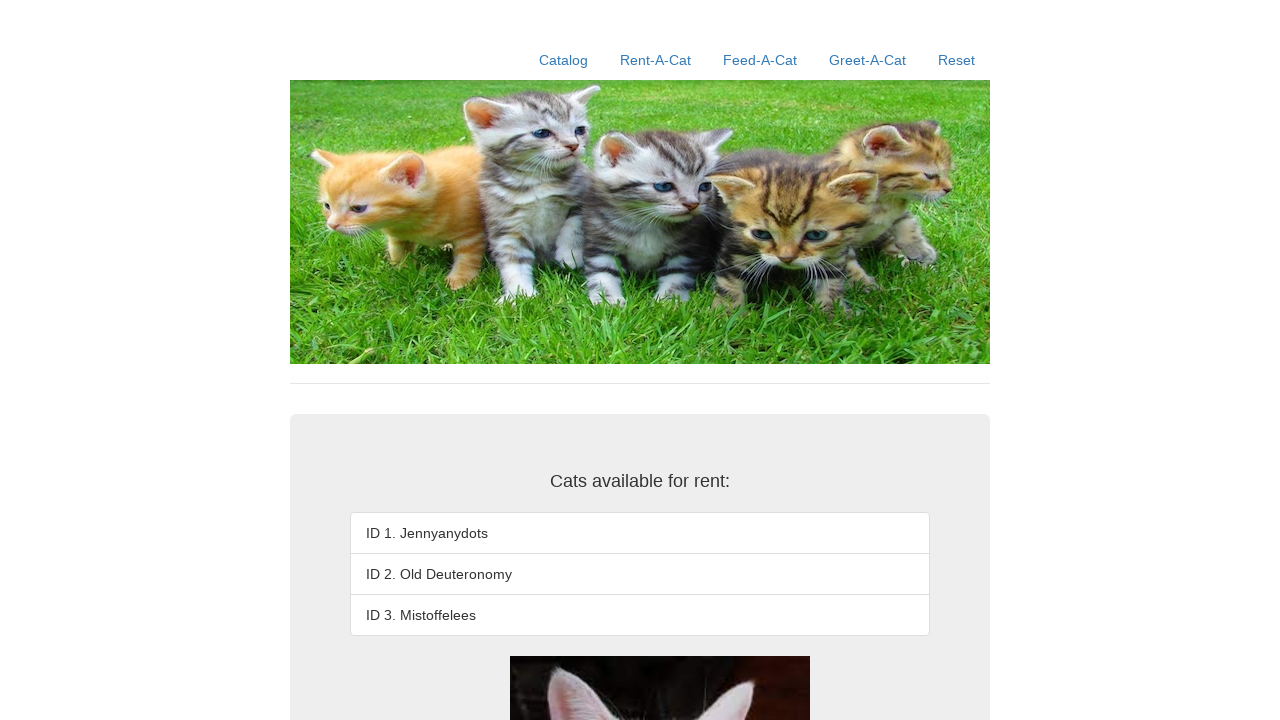

Set all cat cookies to true (simulating rented cats)
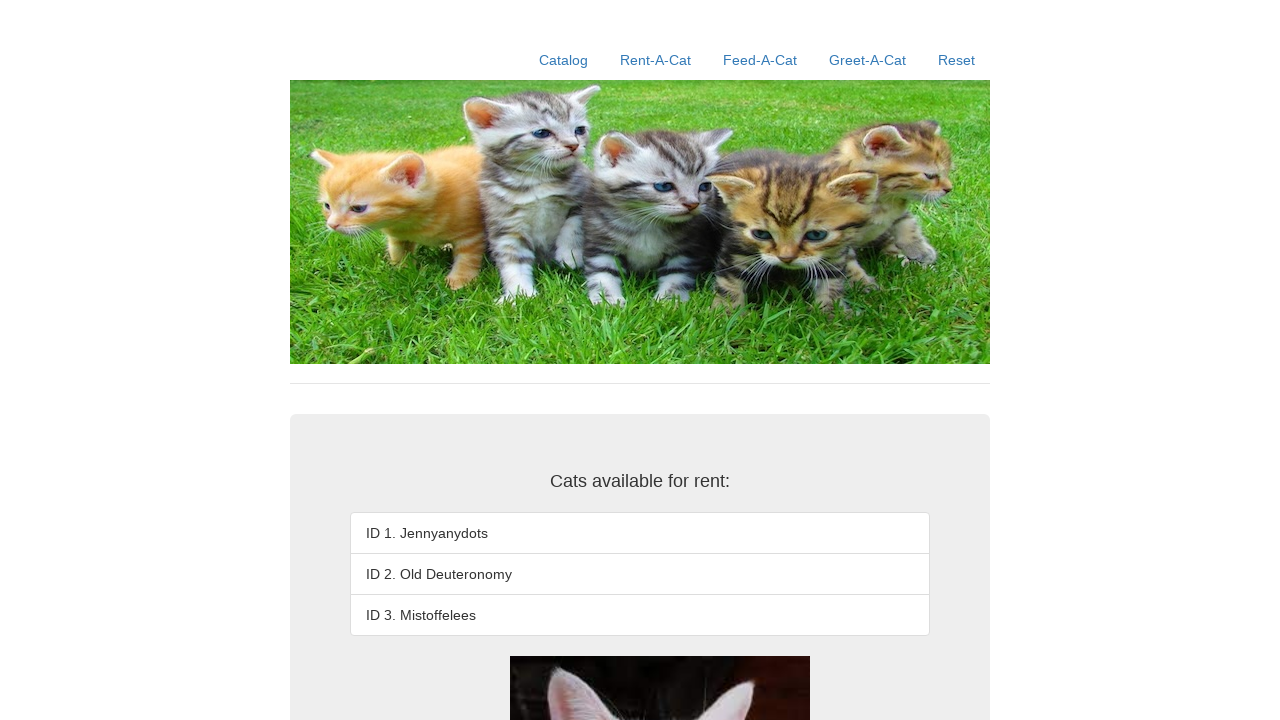

Clicked Reset link at (956, 60) on a:text('Reset')
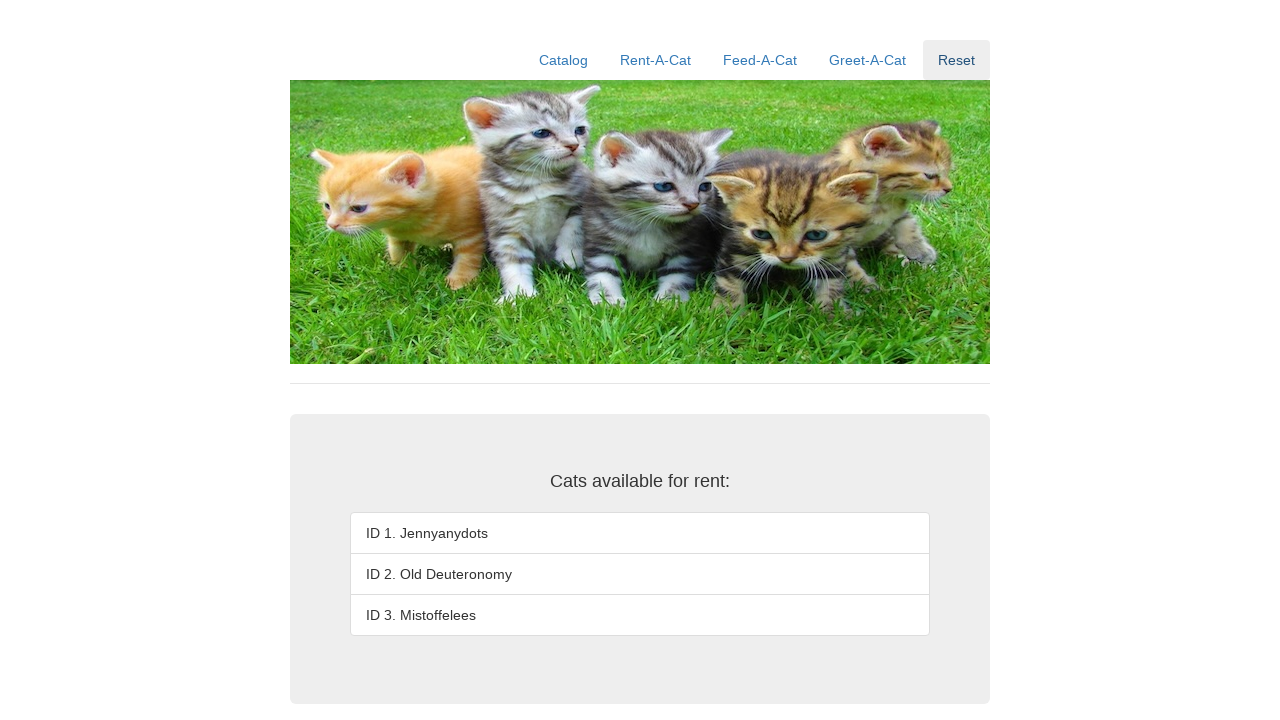

Verified cat ID 1 (Jennyanydots) is displayed
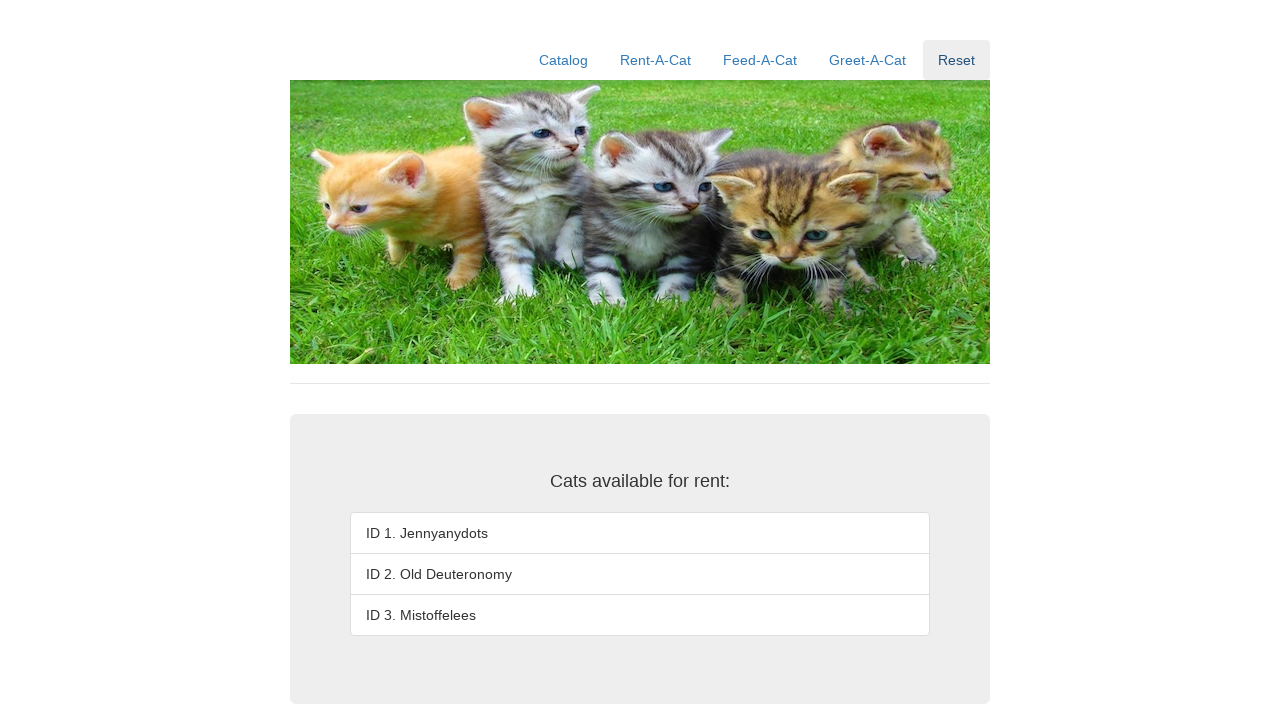

Verified cat ID 2 (Old Deuteronomy) is displayed
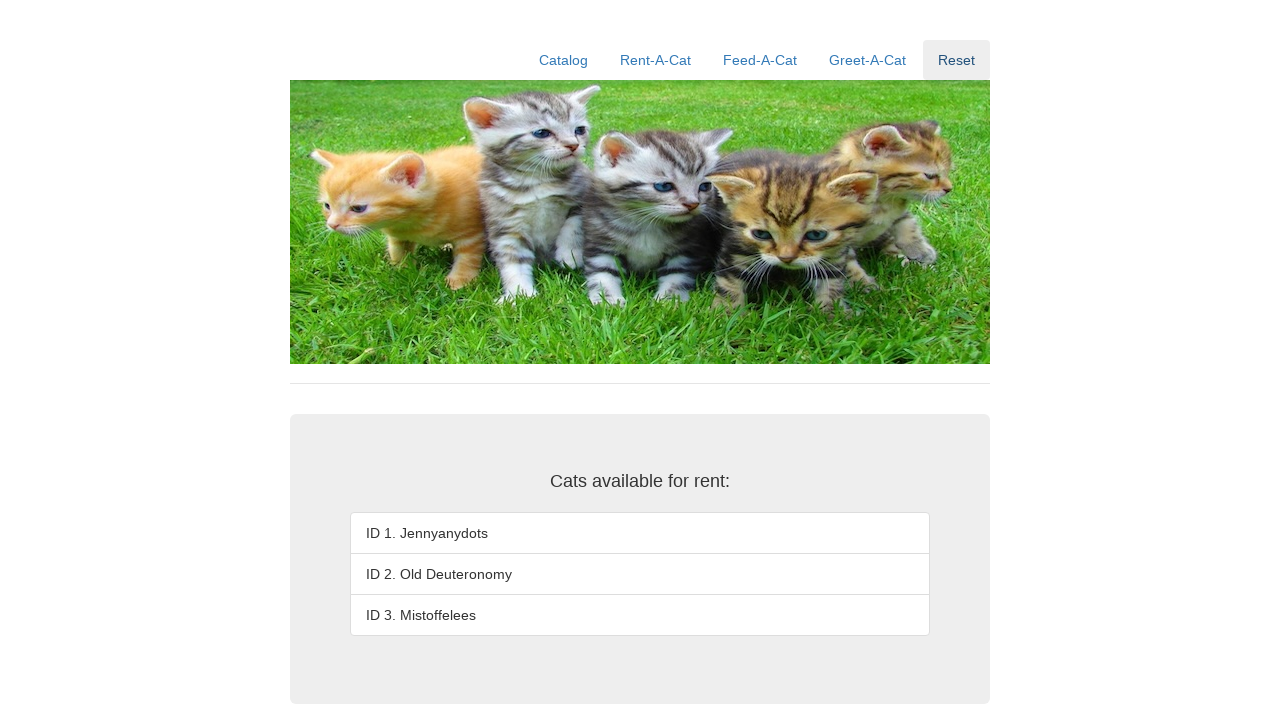

Verified cat ID 3 (Mistoffelees) is displayed
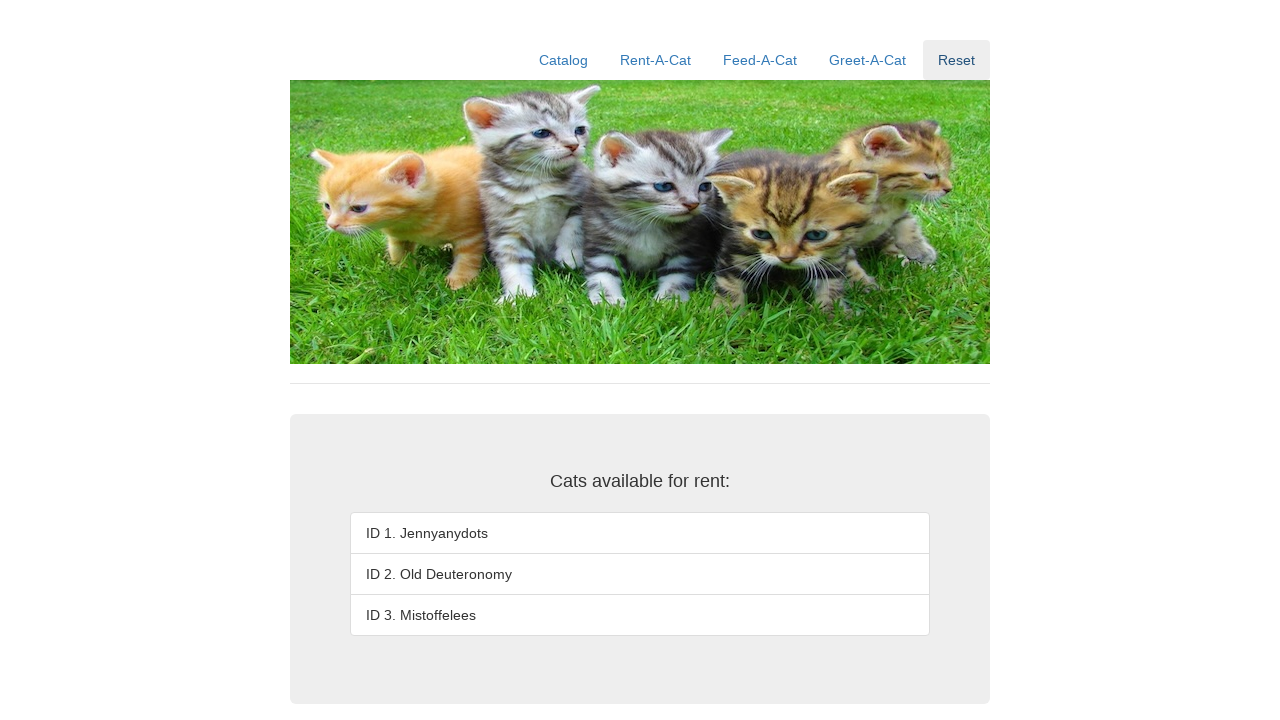

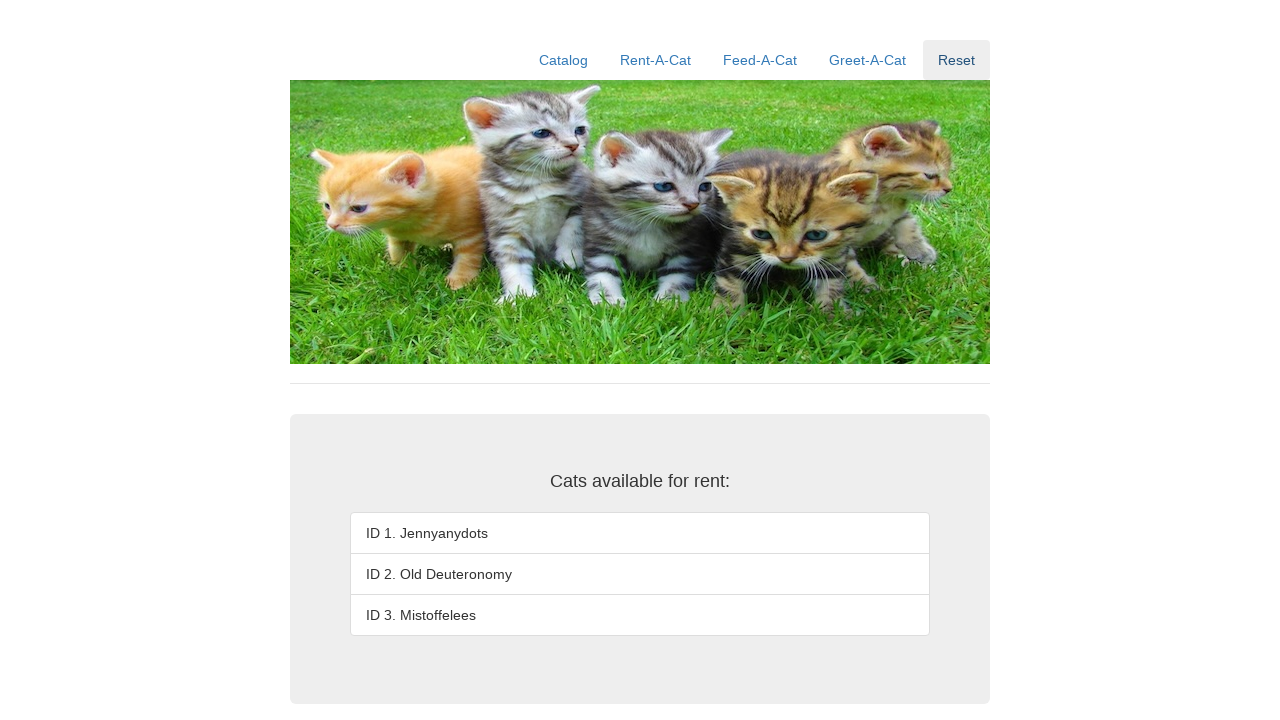